Tests the Input Form Submit functionality by filling out all form fields including name, email, password, company, website, country, city, addresses, state, and zip code, then submitting the form and verifying the success message

Starting URL: https://www.lambdatest.com/selenium-playground

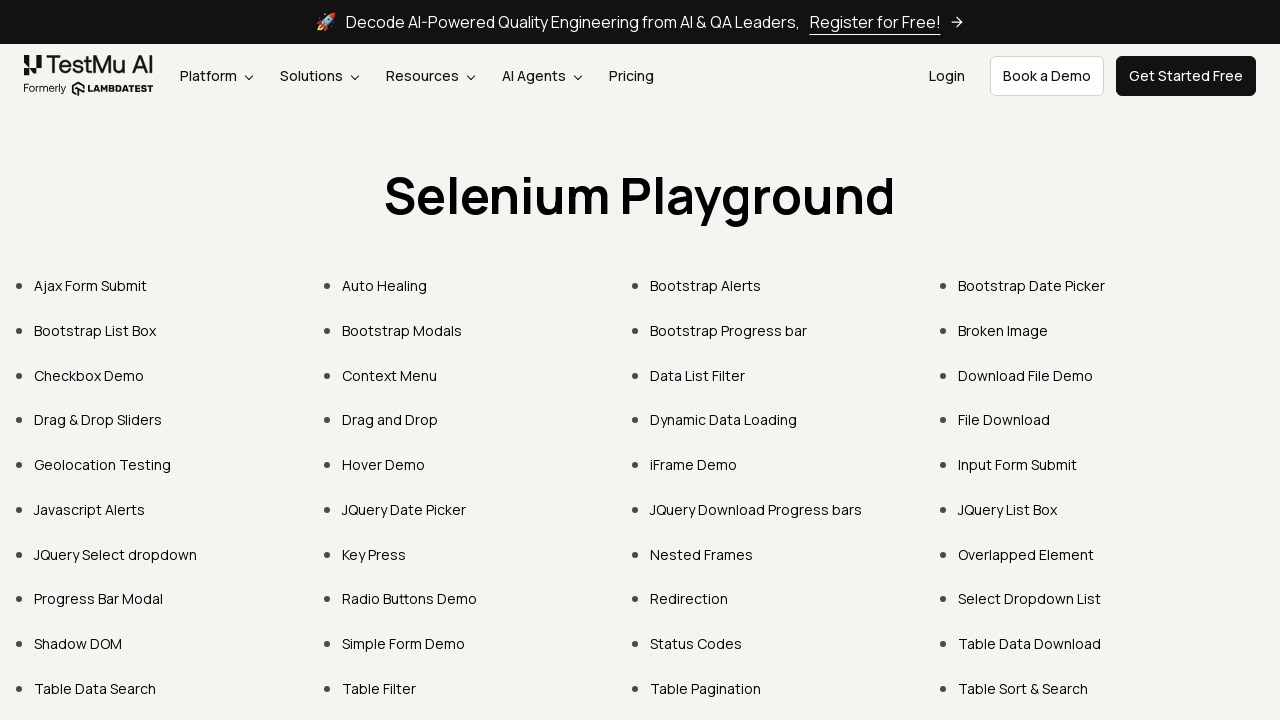

Clicked on Input Form Submit link at (1018, 464) on xpath=//a[normalize-space()='Input Form Submit']
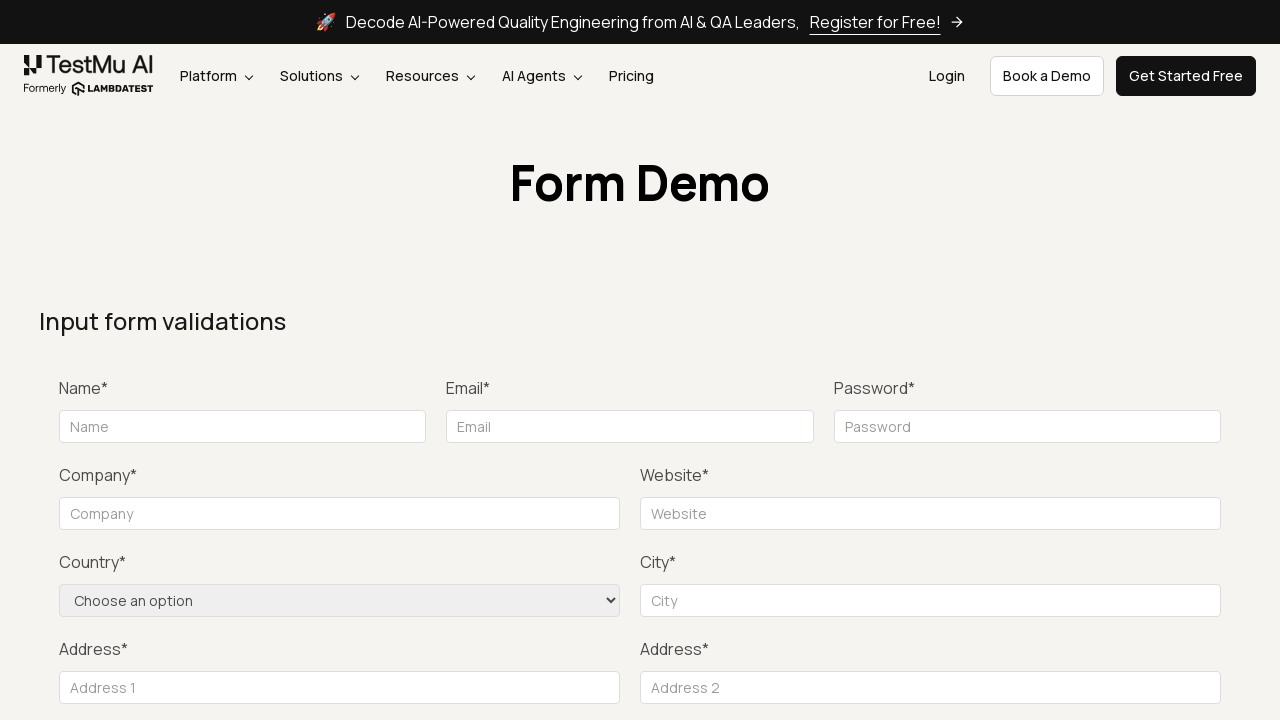

Clicked Submit button to trigger validation at (1131, 360) on xpath=//button[contains(text(),'Submit')]
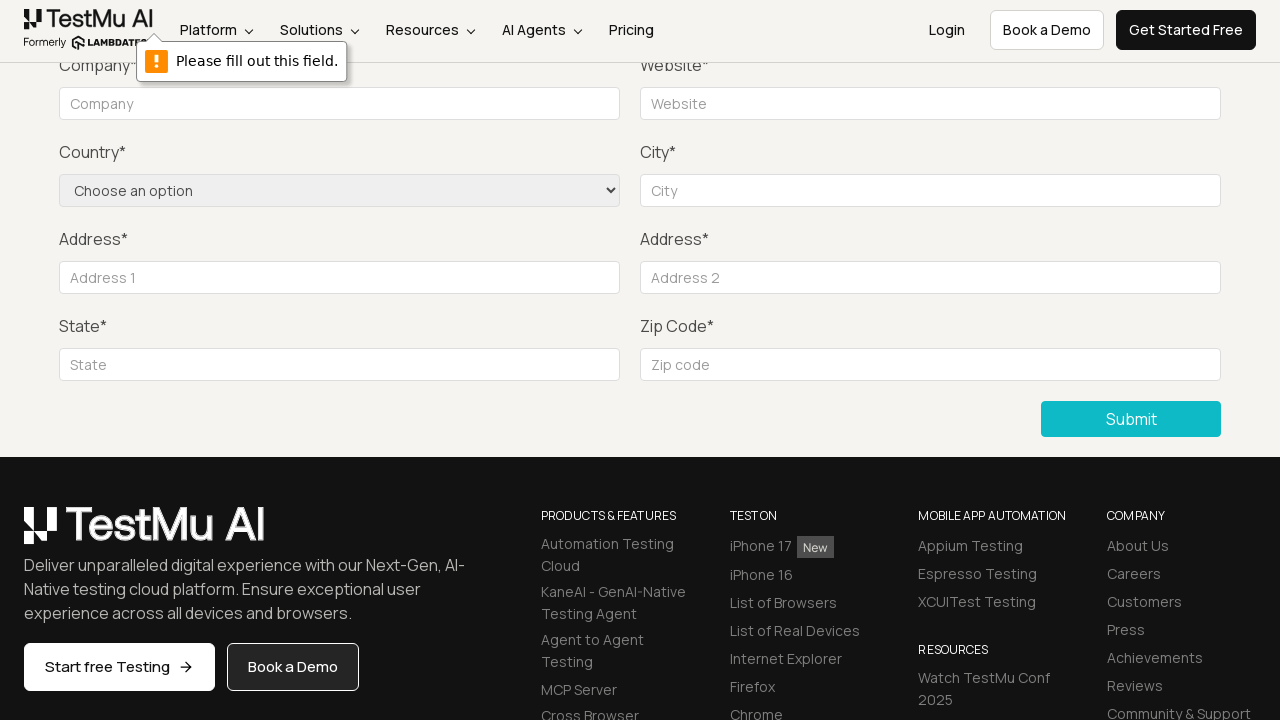

Filled name field with 'Austin' on input[name='name']
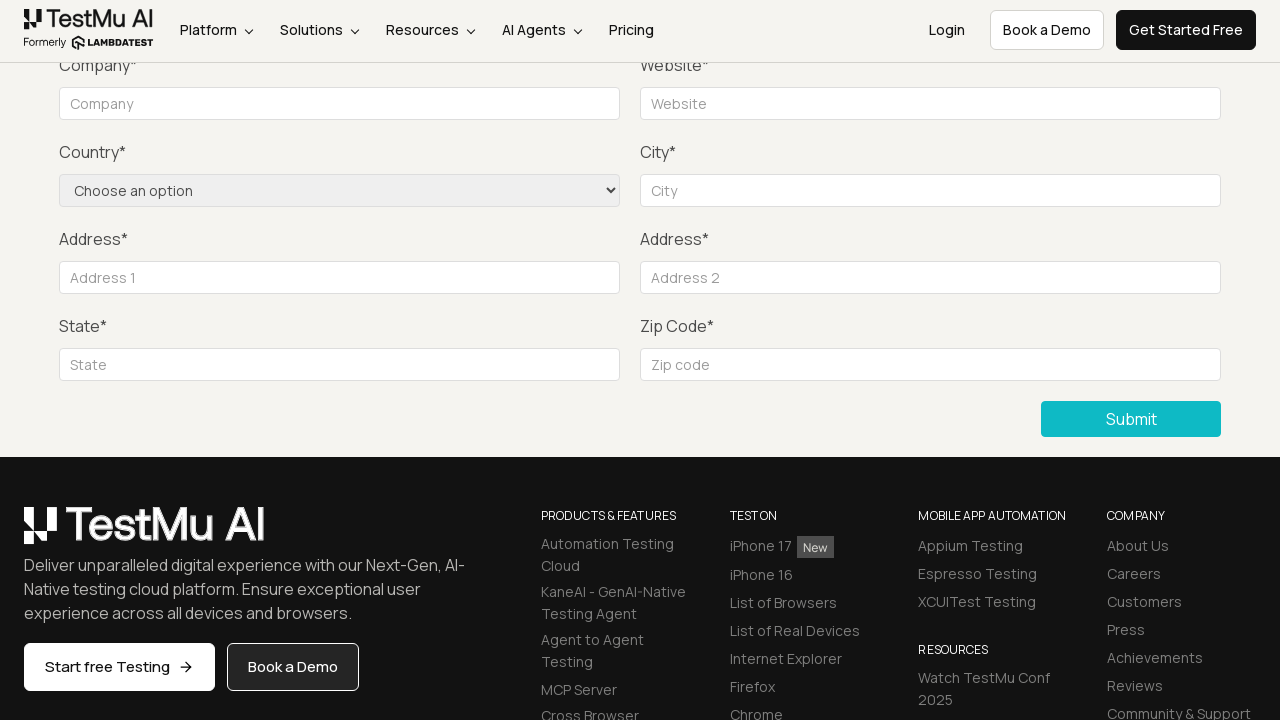

Filled email field with 'Ozzy@gmail.com' on #inputEmail4
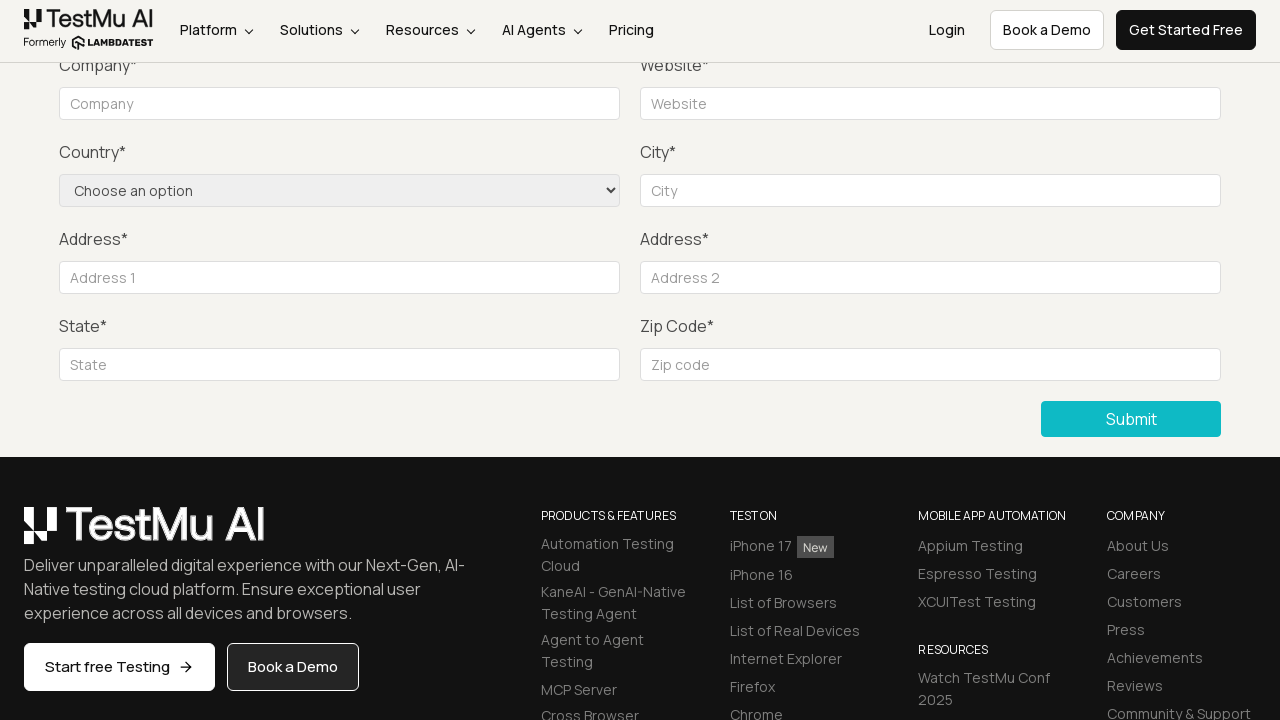

Filled password field with 'ozzy3@16' on #inputPassword4
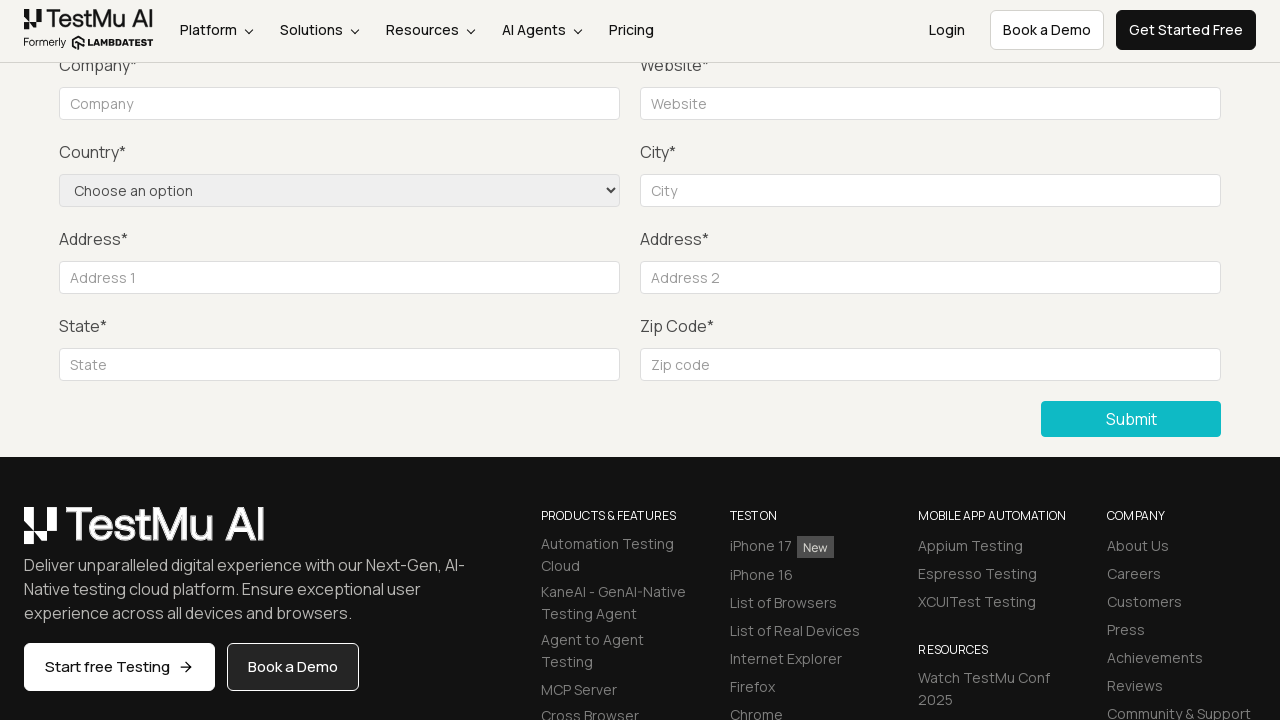

Filled company field with 'AustinStocks' on #company
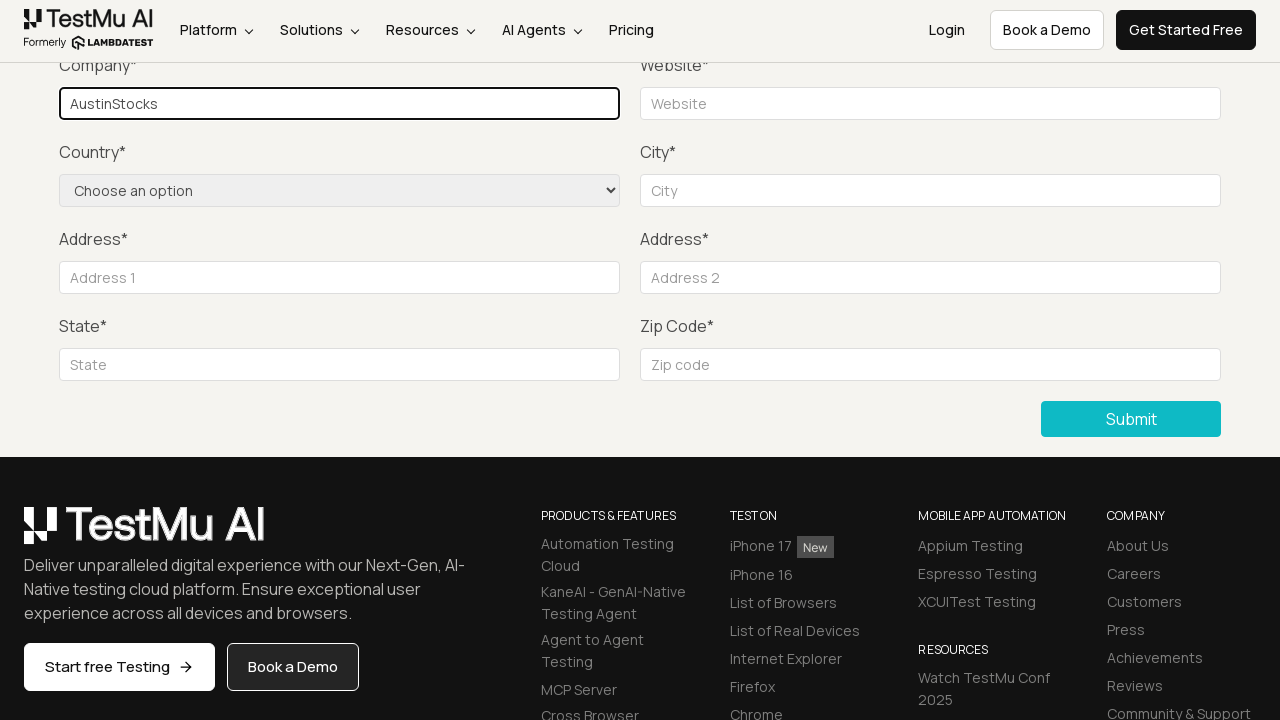

Filled website field with 'www.austin.org' on #websitename
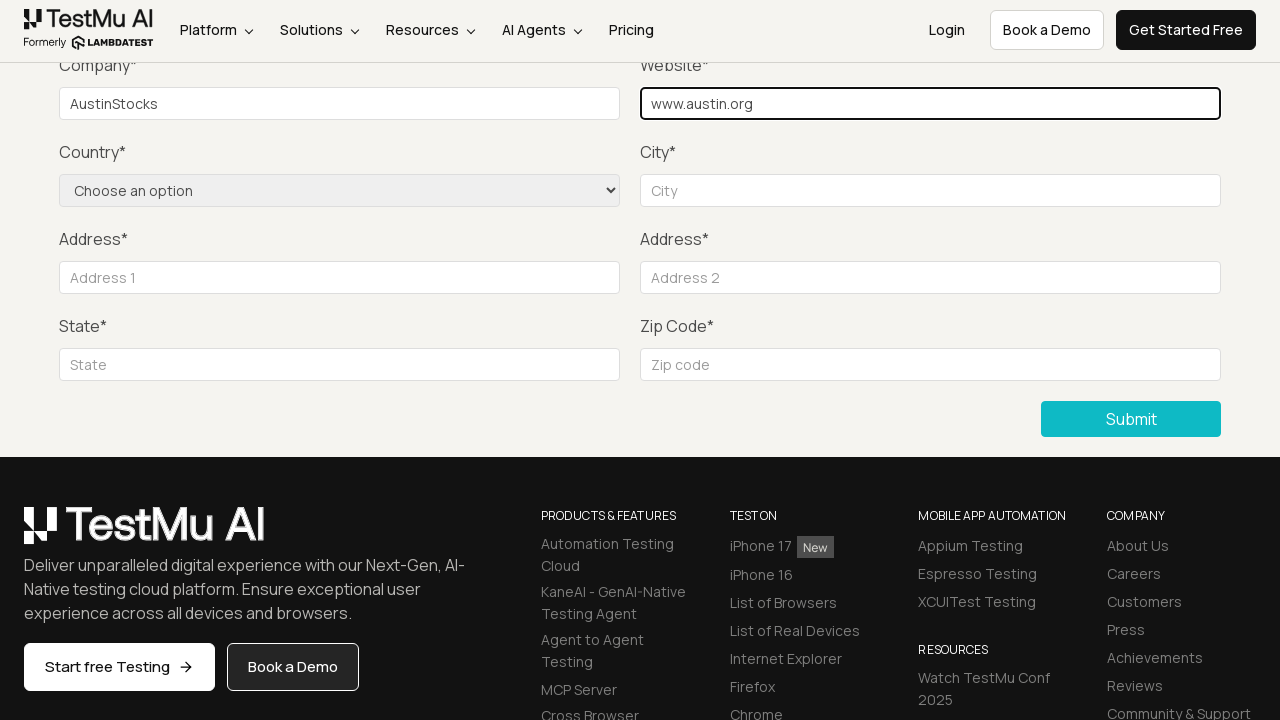

Selected 'United States' from country dropdown on select[name='country']
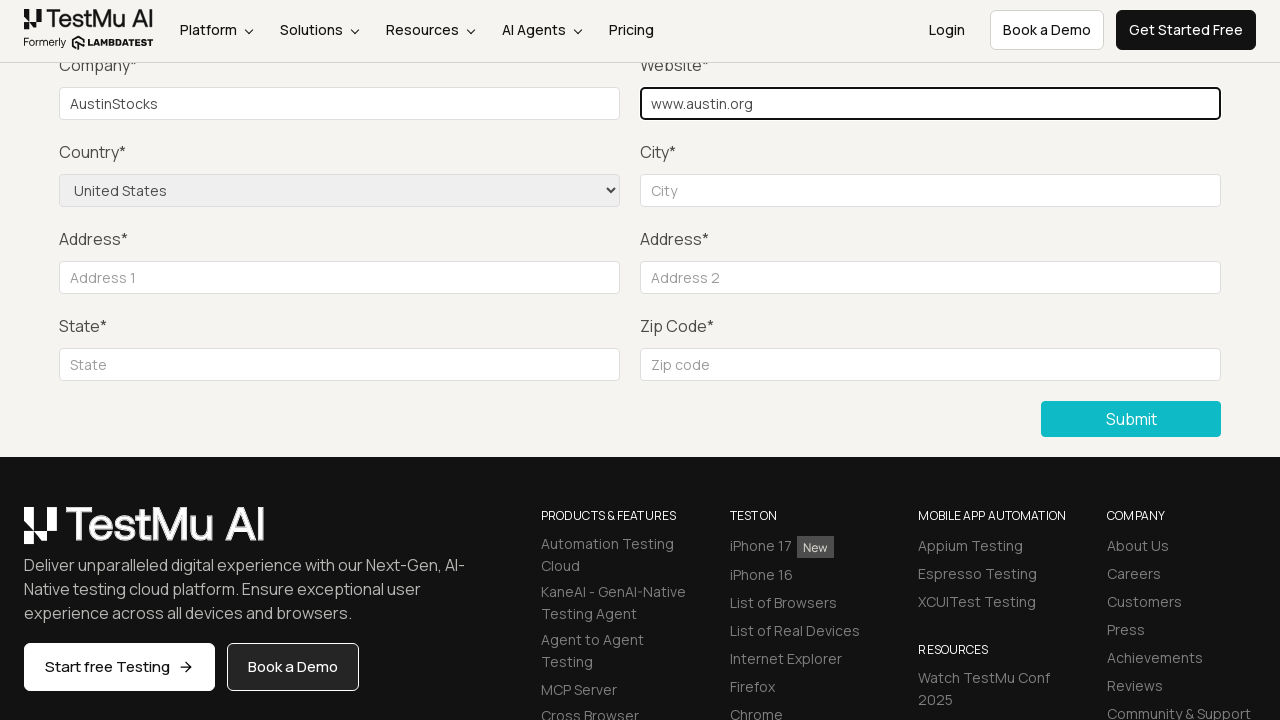

Filled city field with 'jungle' on #inputCity
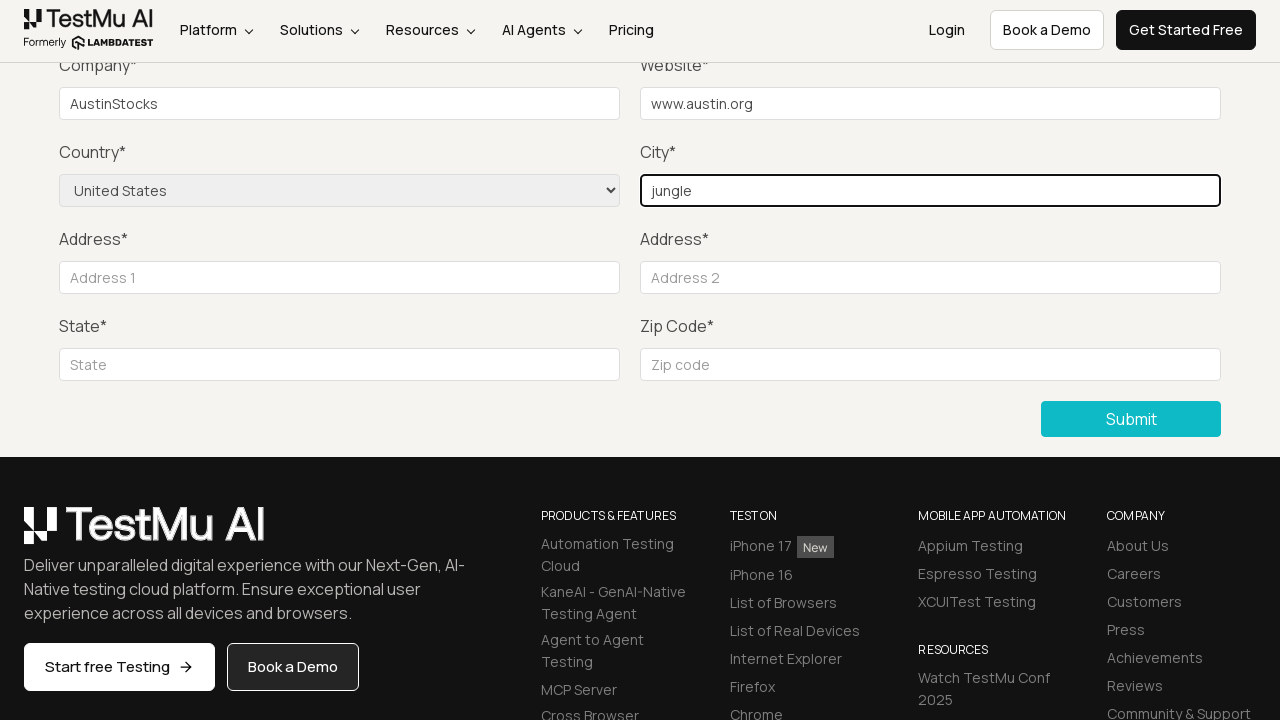

Filled address 1 field with '12s, tree no. 5,' on #inputAddress1
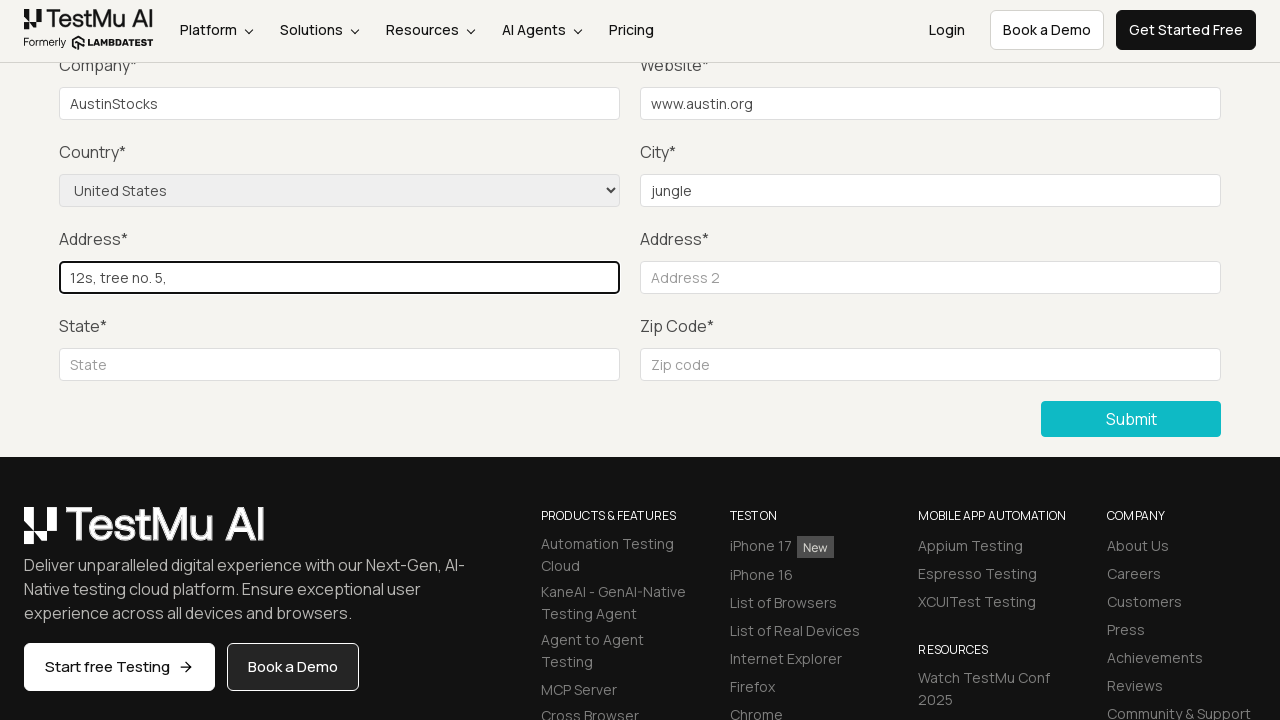

Filled address 2 field with 'aryavarth' on #inputAddress2
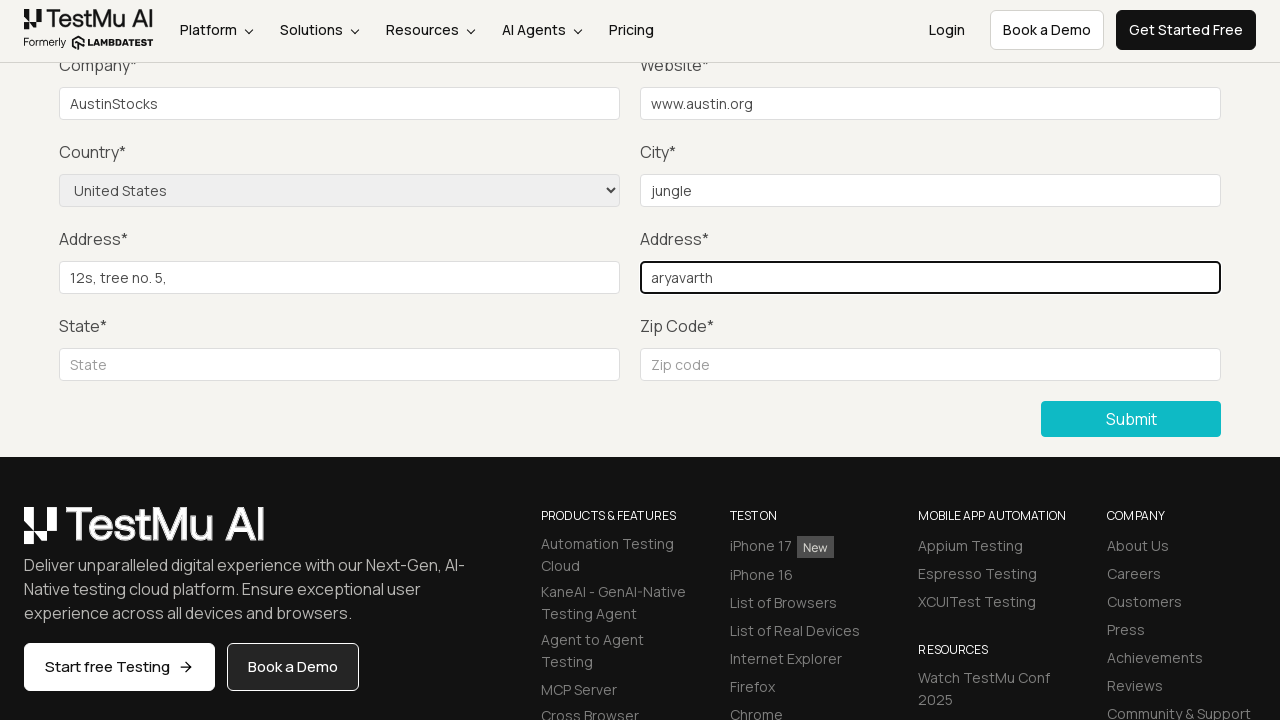

Filled state field with 'bhumi' on #inputState
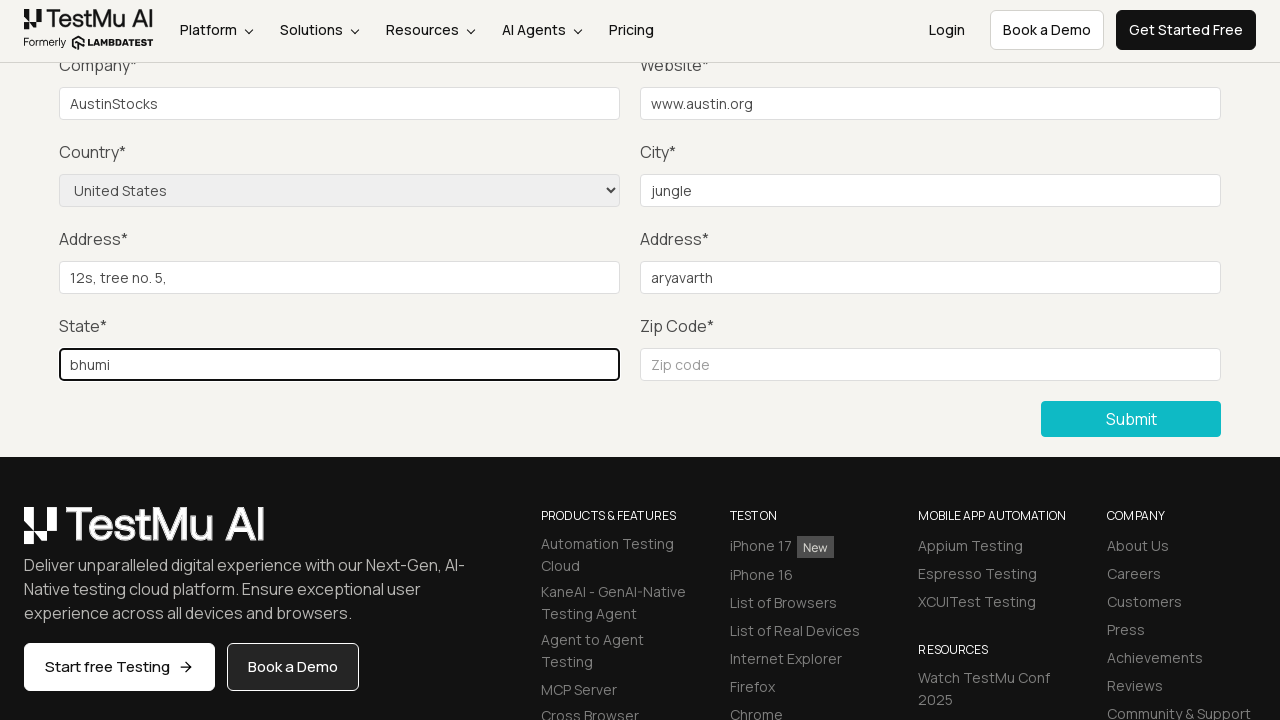

Filled zip code field with '674' on #inputZip
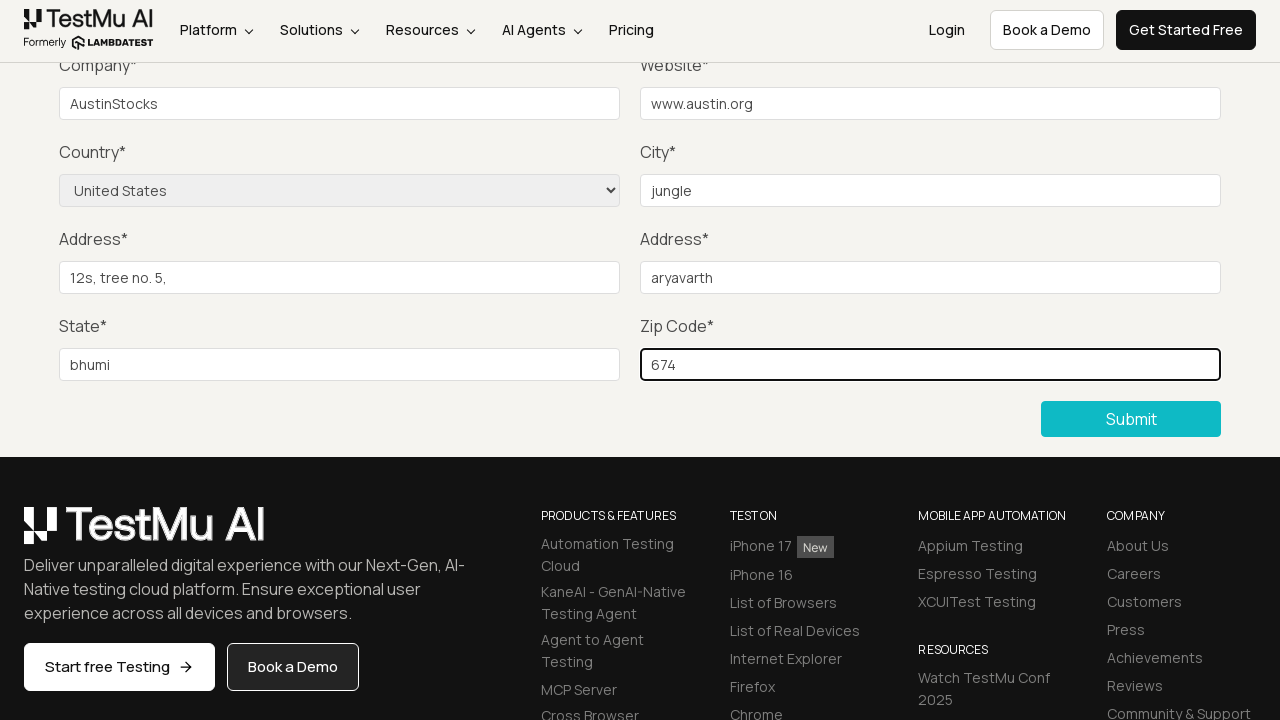

Clicked Submit button to submit the form at (1131, 419) on xpath=//button[contains(text(),'Submit')]
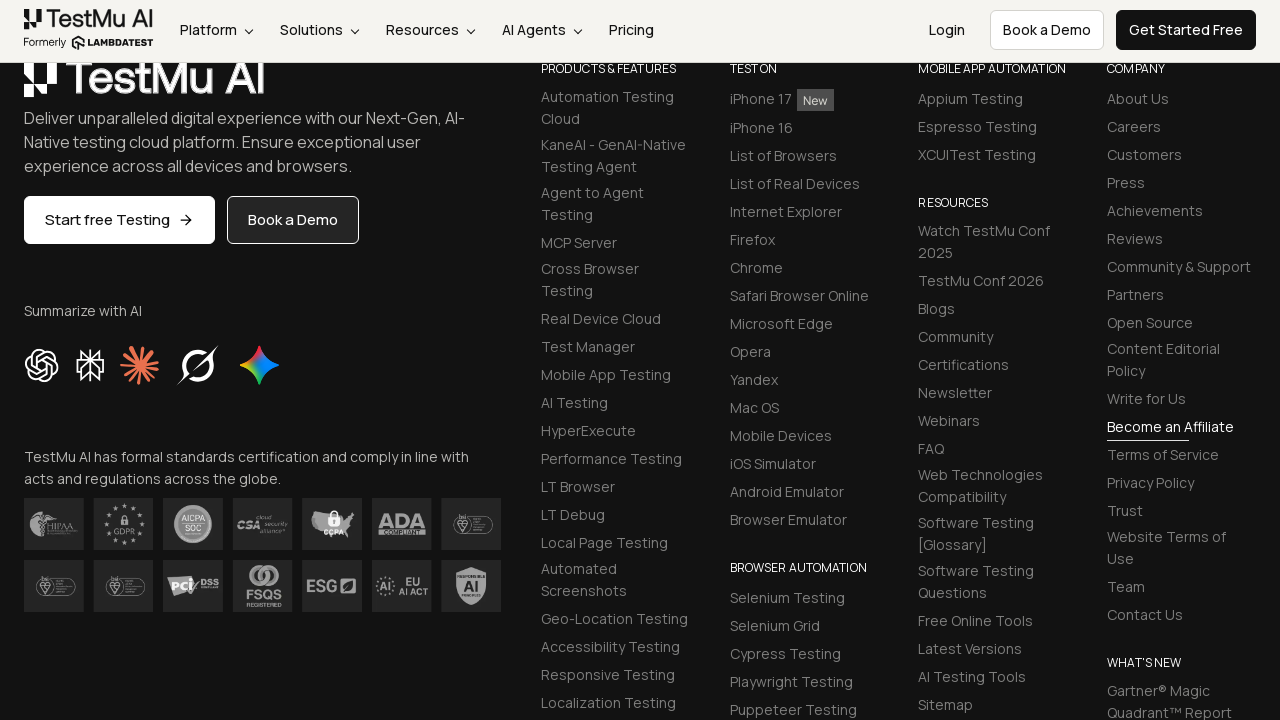

Form submission success message appeared
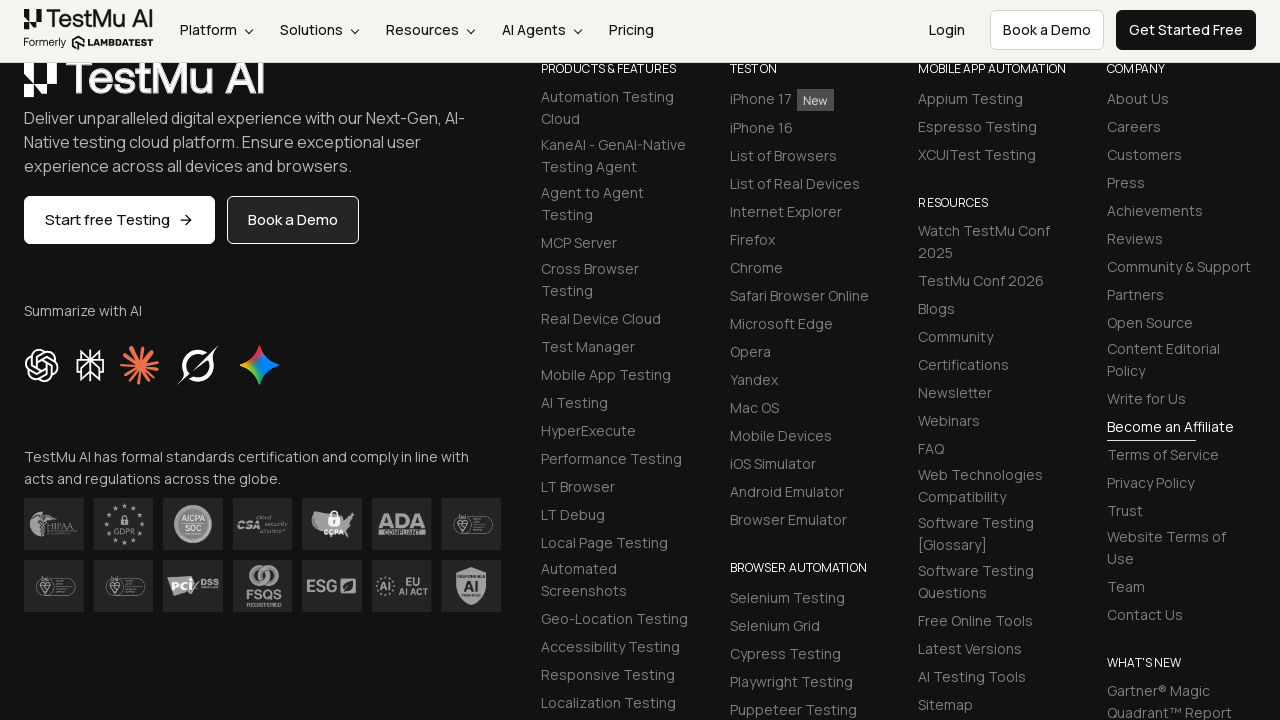

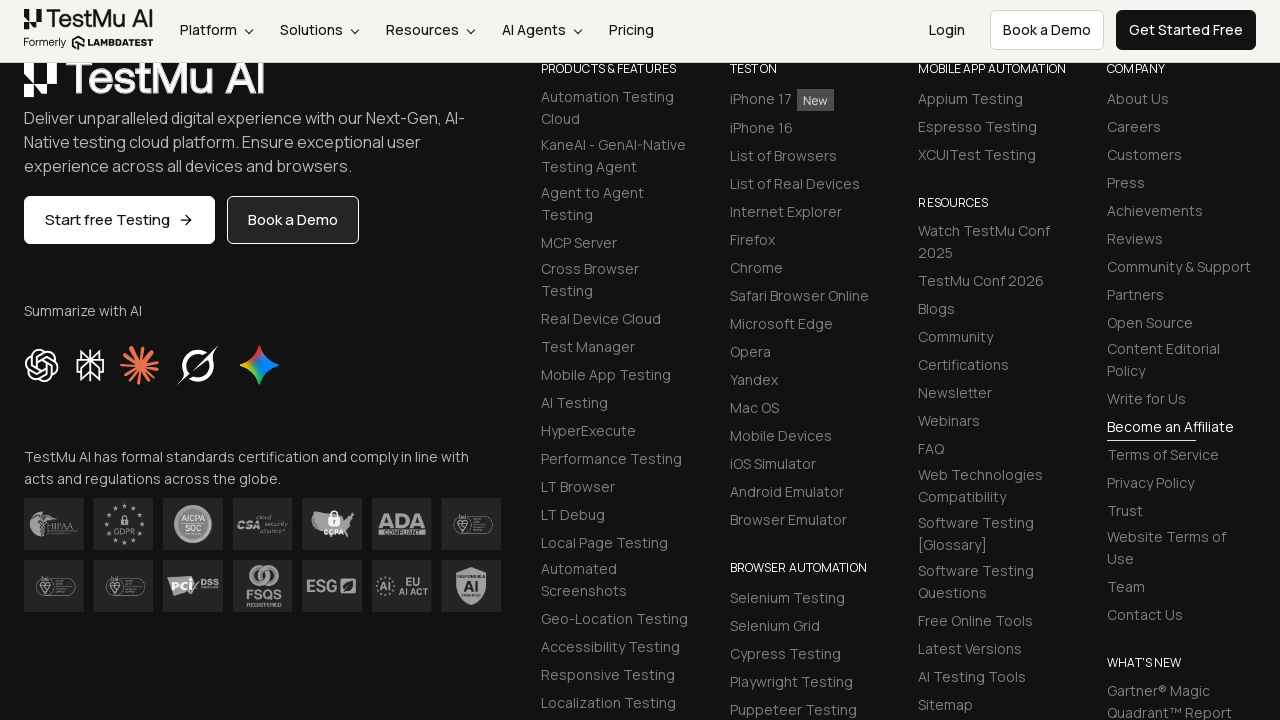